Waits for a paragraph with text "is this magic?" to become invisible/hidden.

Starting URL: https://kristinek.github.io/site/examples/sync

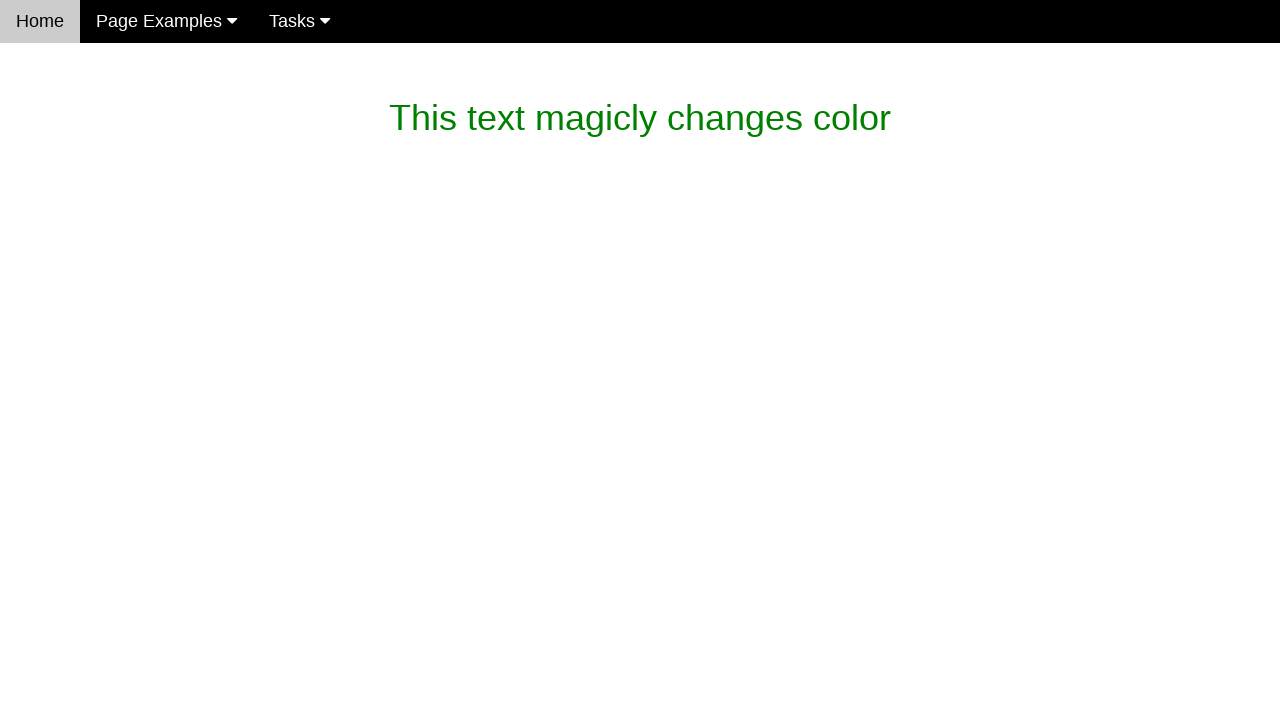

Navigated to test page
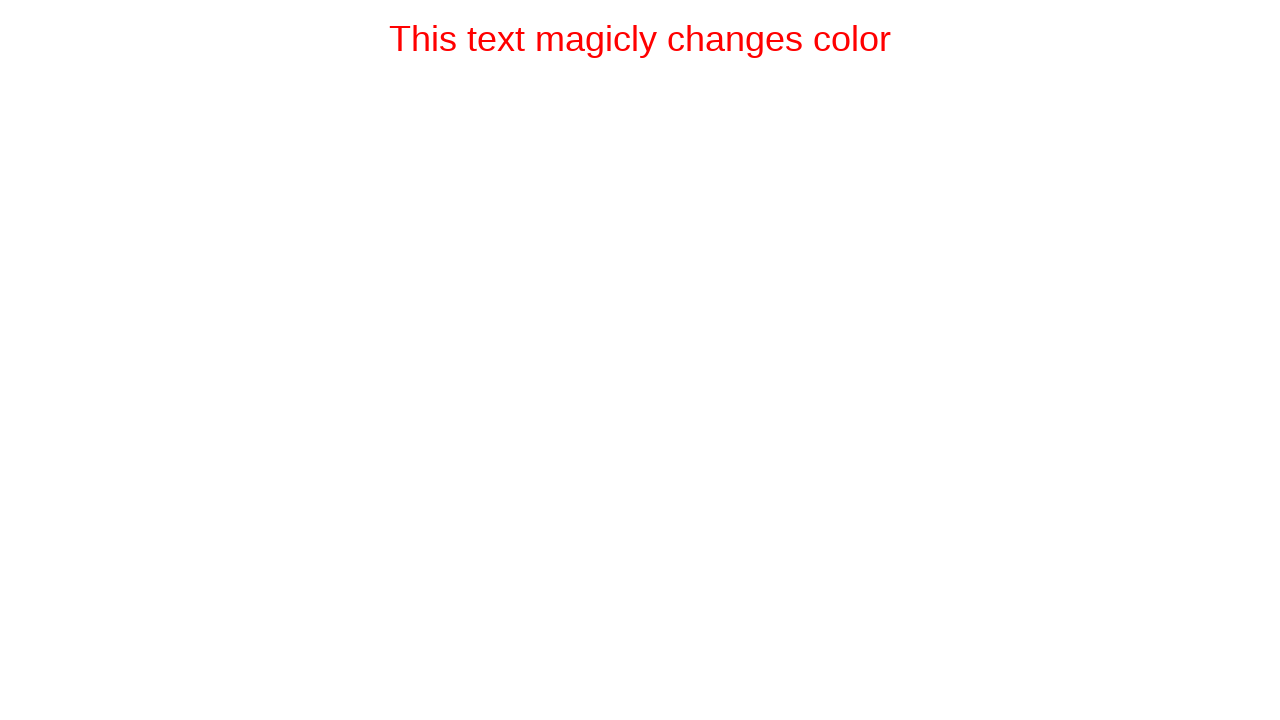

Waited for paragraph with text 'is this magic?' to become invisible/hidden
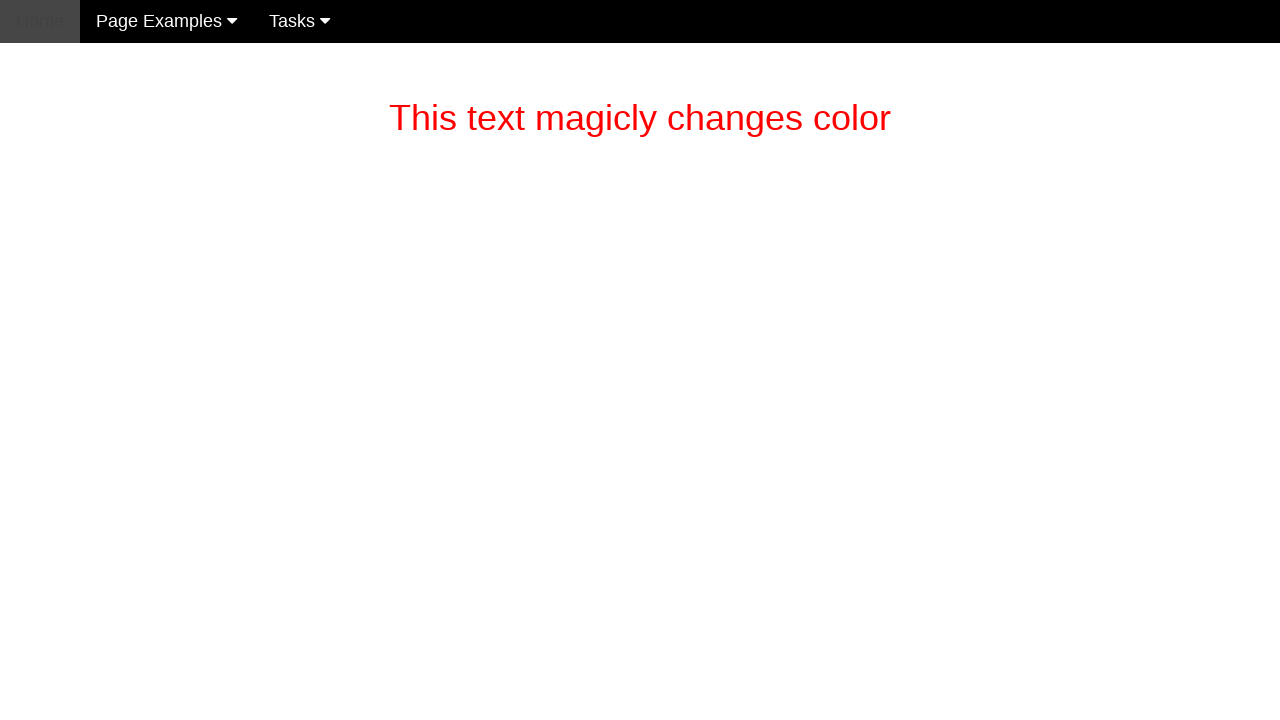

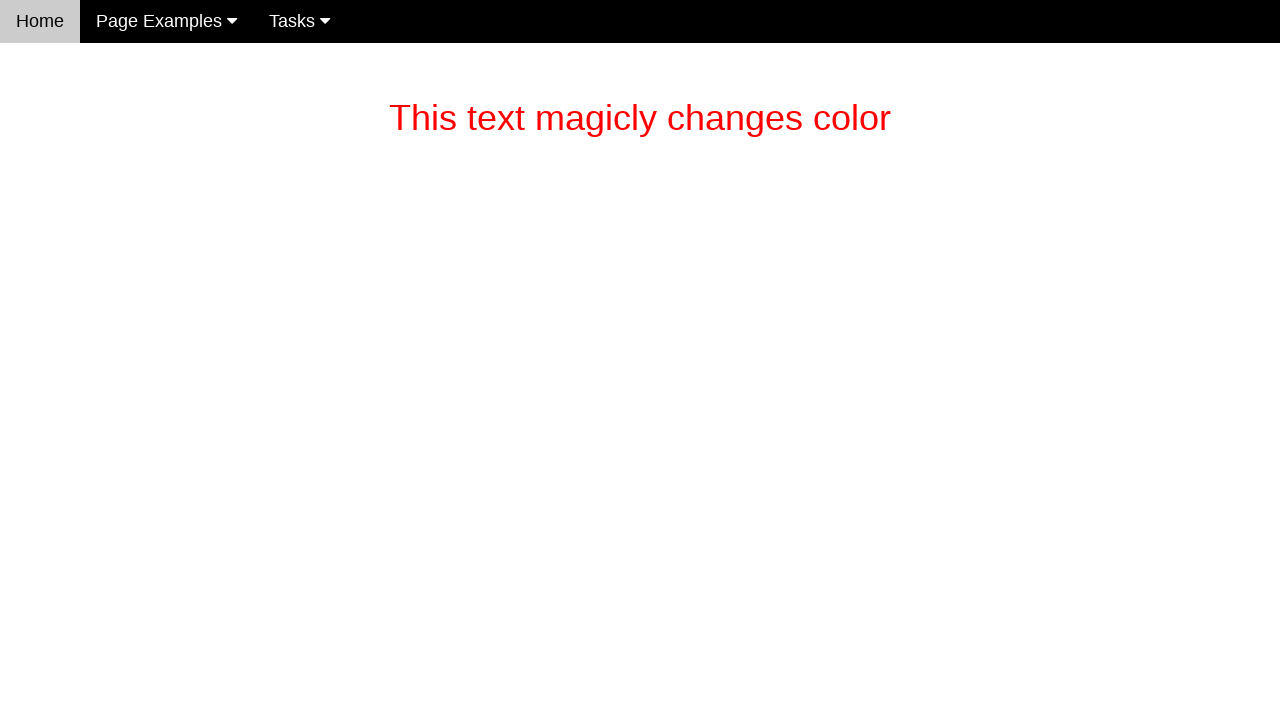